Tests multiple checkbox functionality by iterating through all checkboxes in a table and clicking each one sequentially

Starting URL: http://www.echoecho.com/htmlforms09.htm

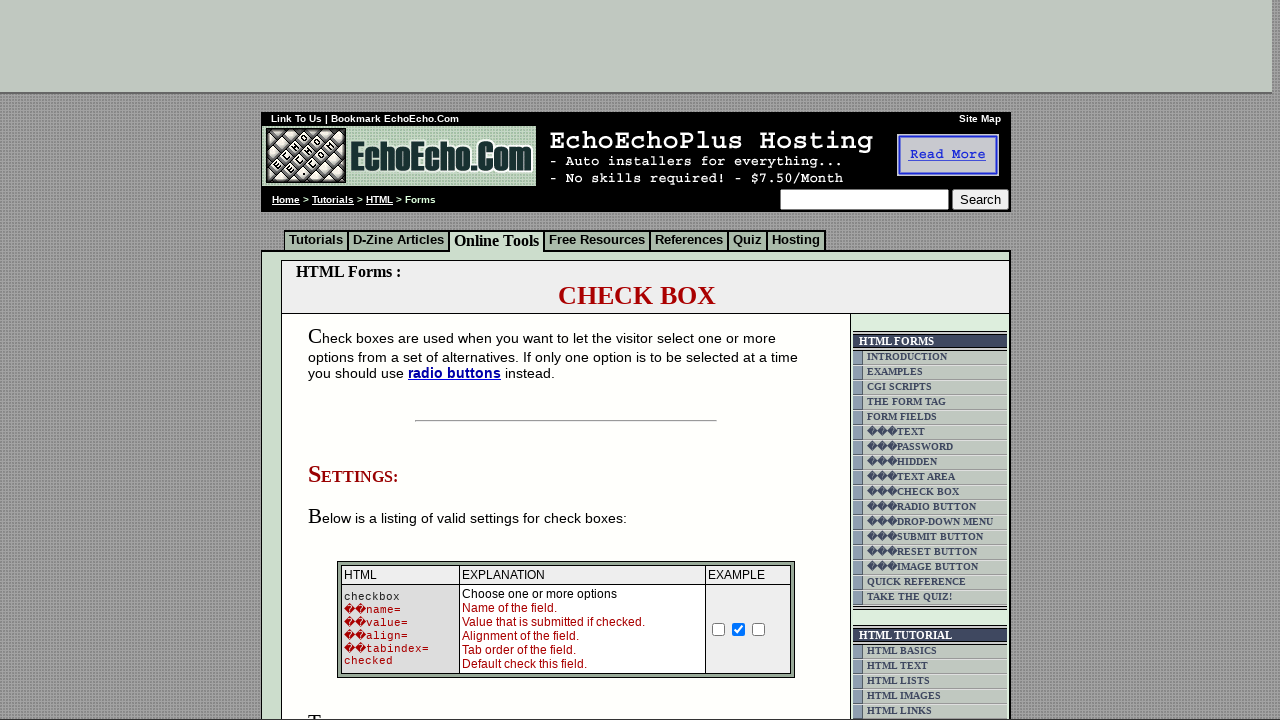

Set viewport size to 1920x1080
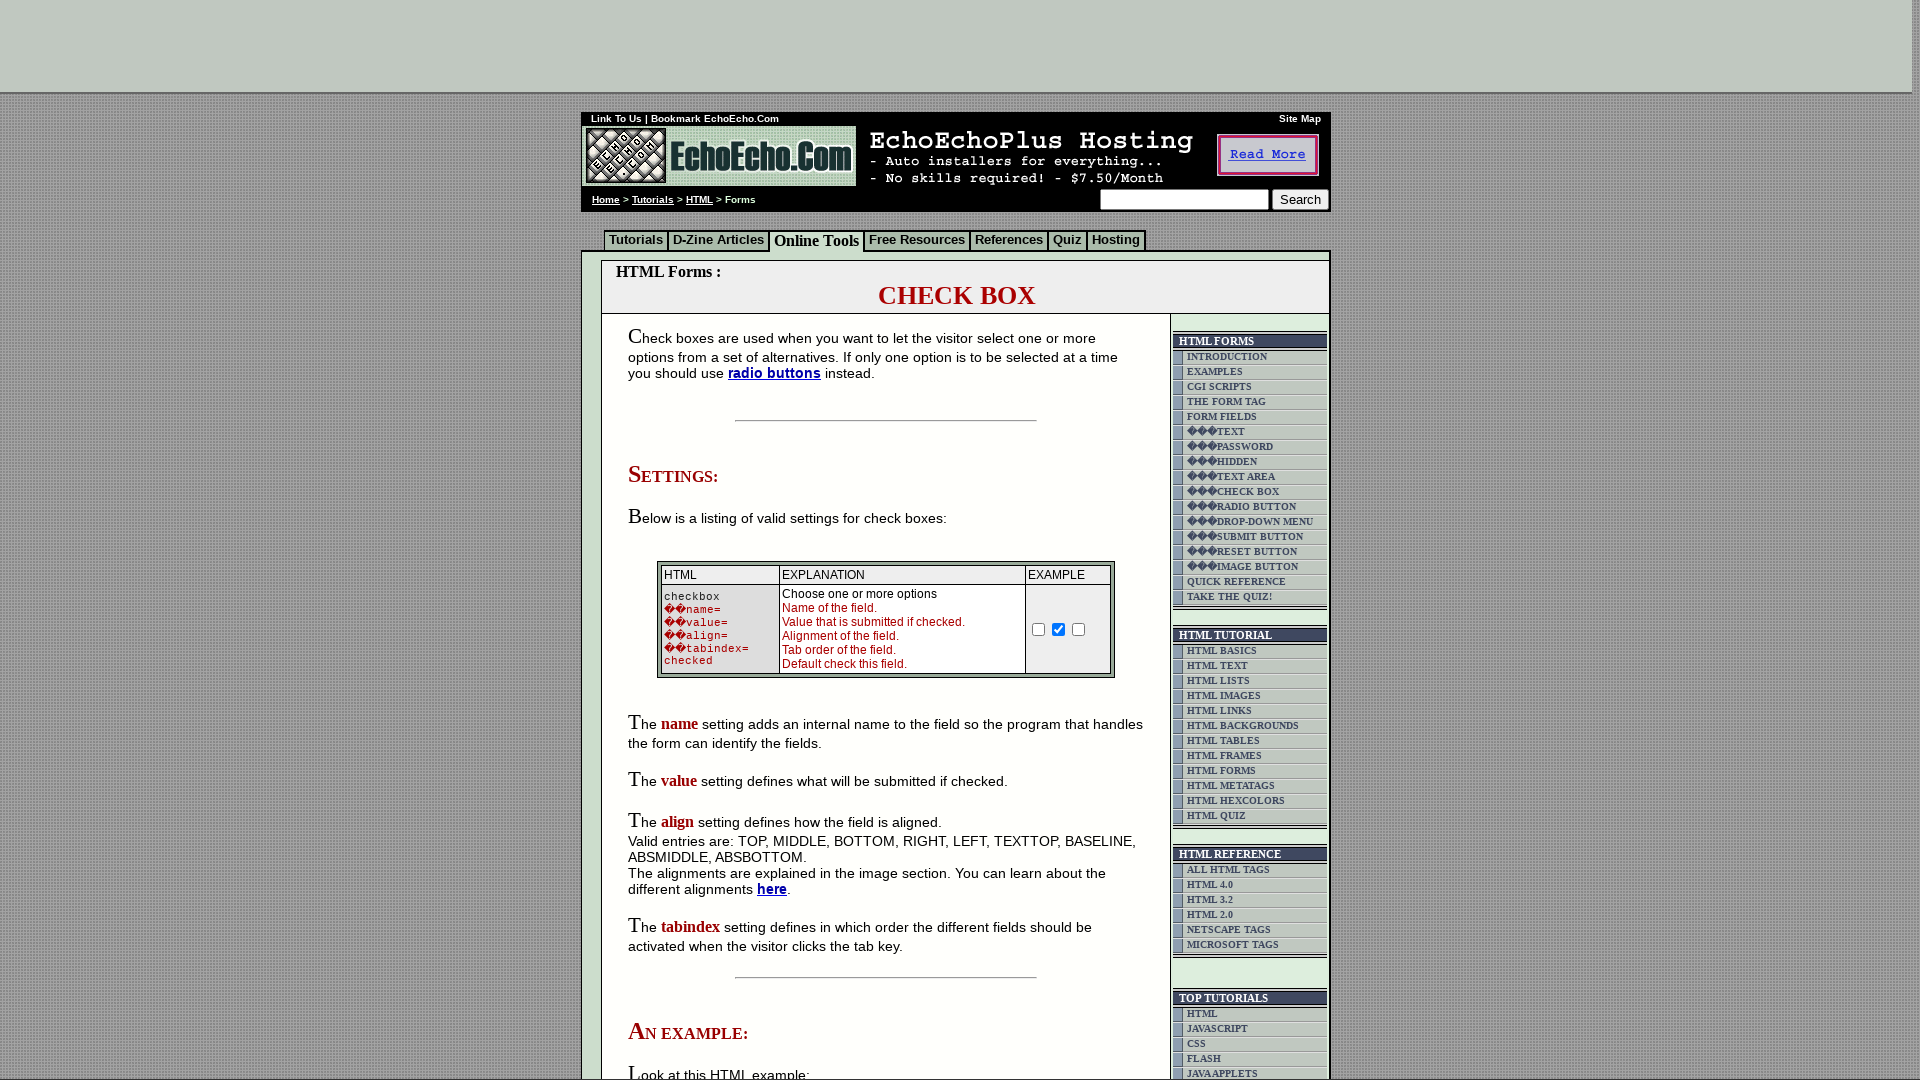

Located the table containing checkboxes
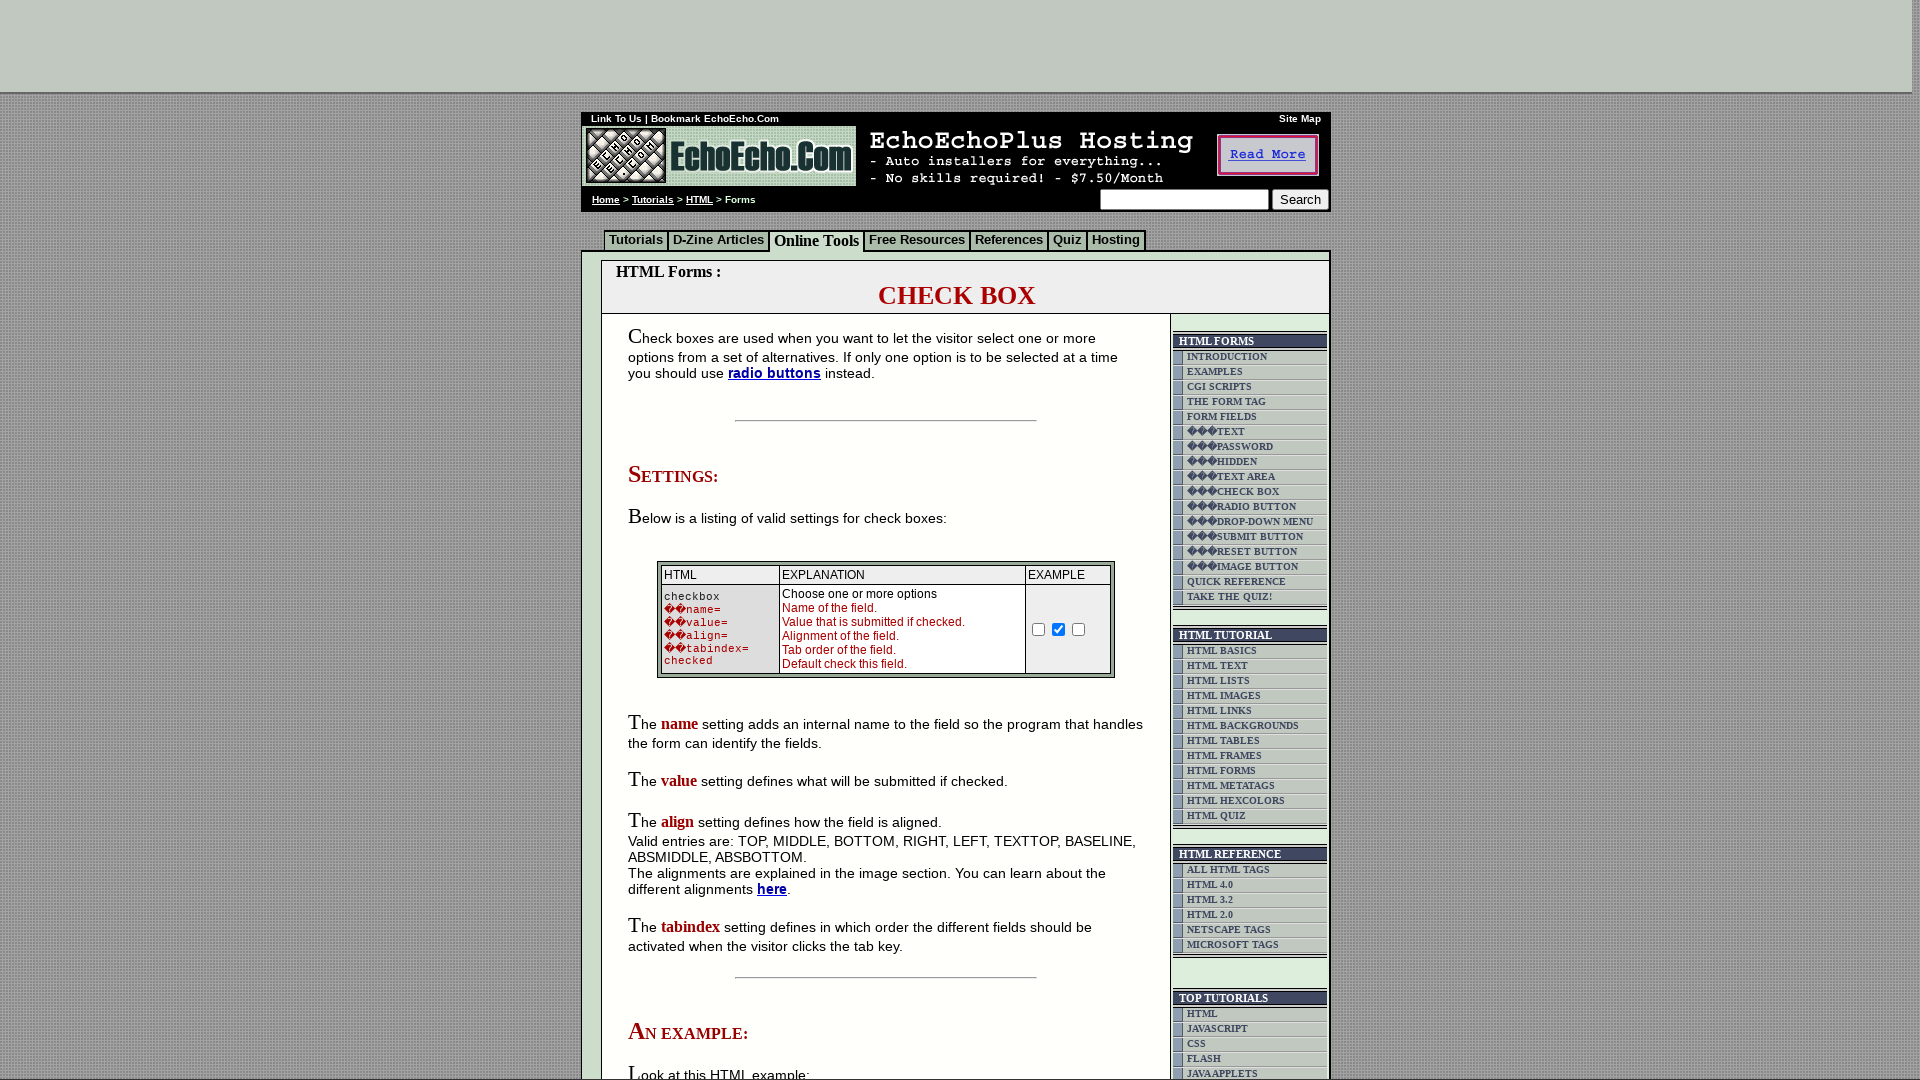

Found all checkbox input elements in the table
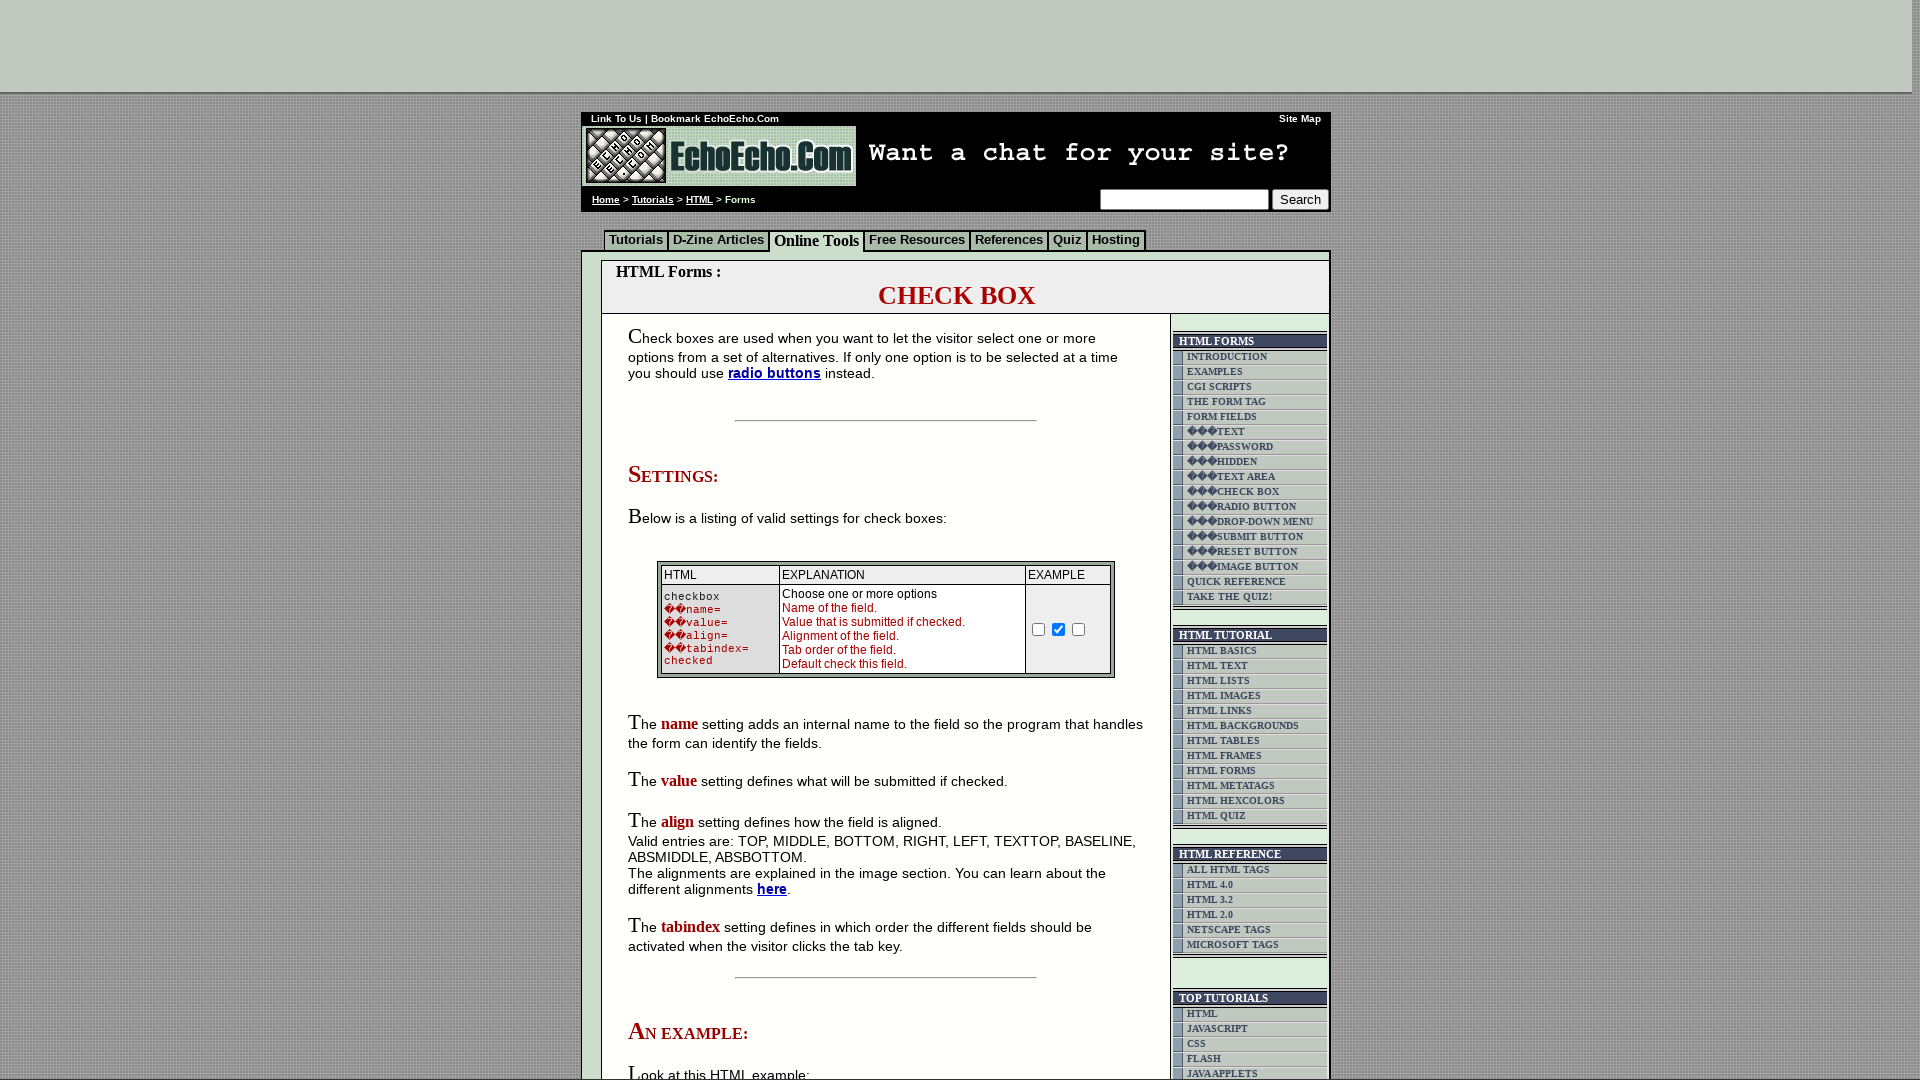

Counted 3 checkboxes in the table
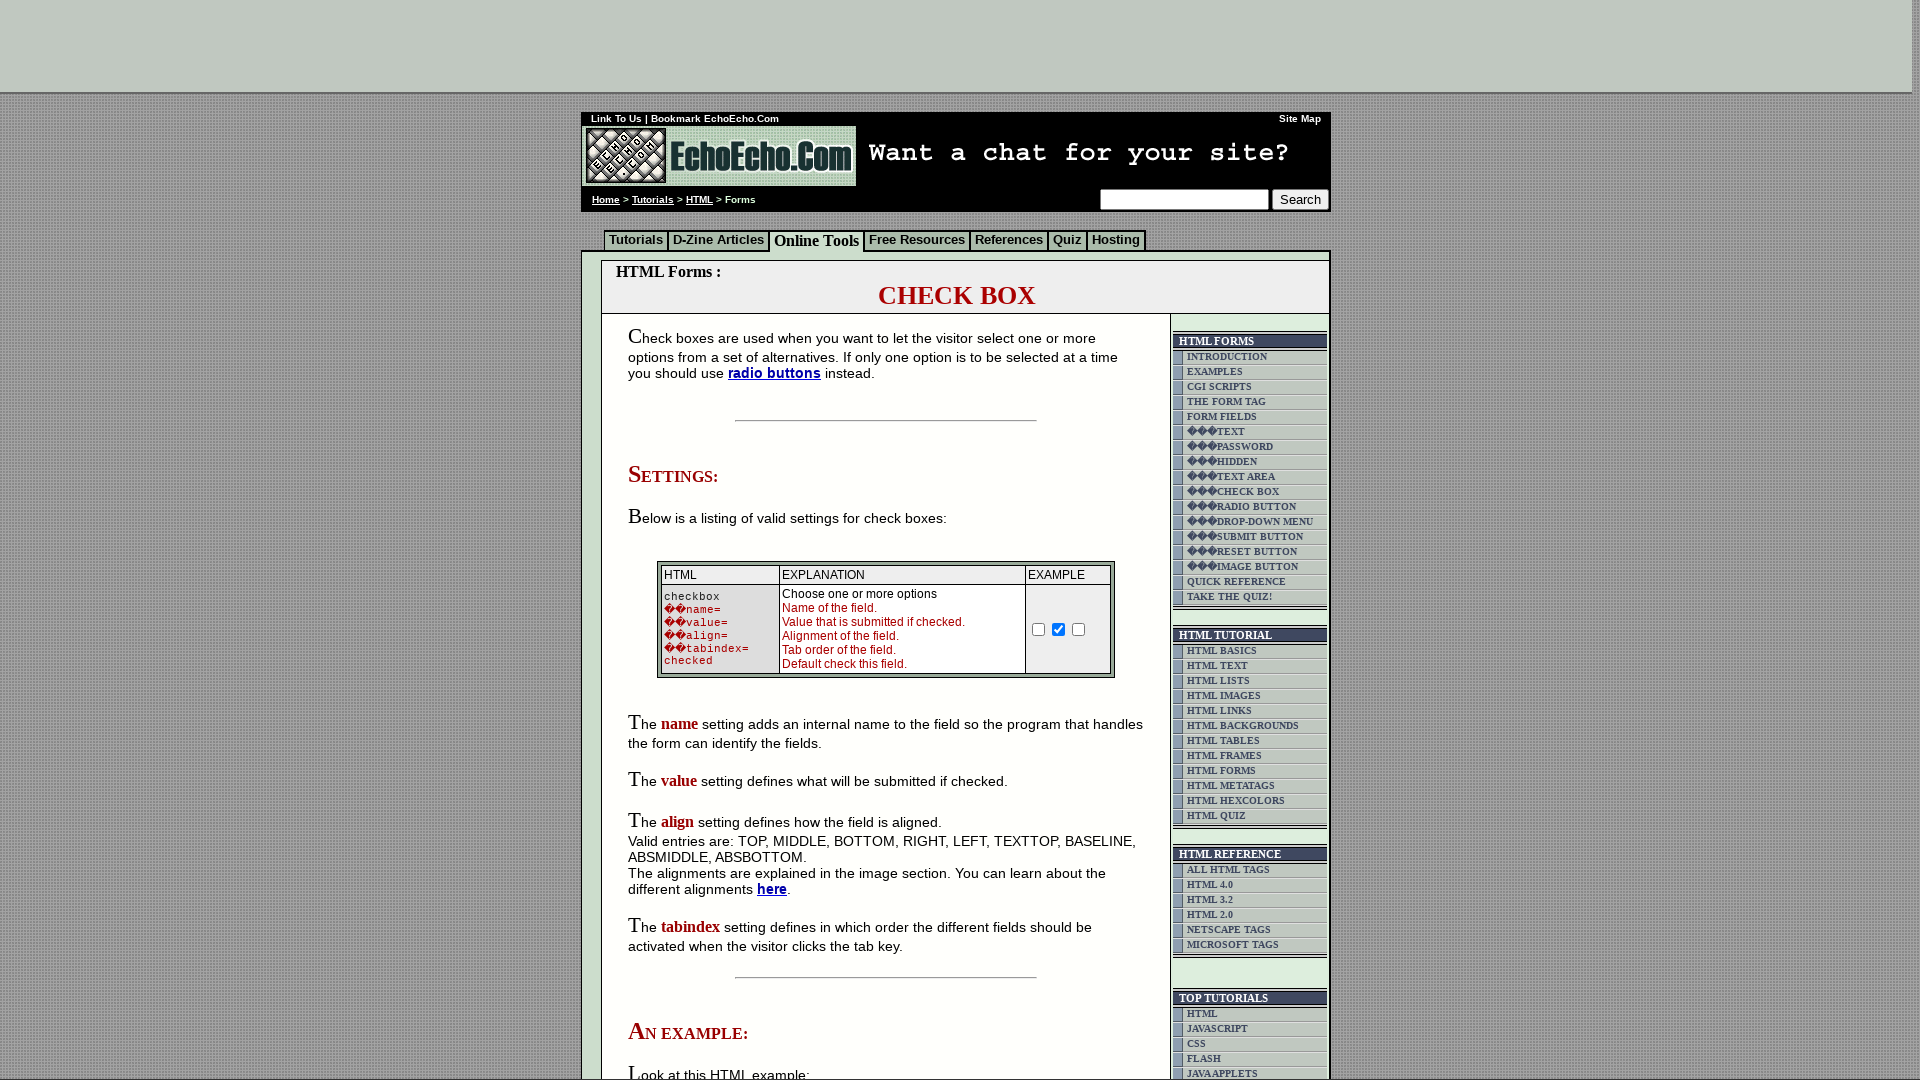

Clicked checkbox 1 of 3 at (674, 540) on xpath=//html/body/div[2]/table[9]/tbody/tr/td[4]/table/tbody/tr/td/div/span/form
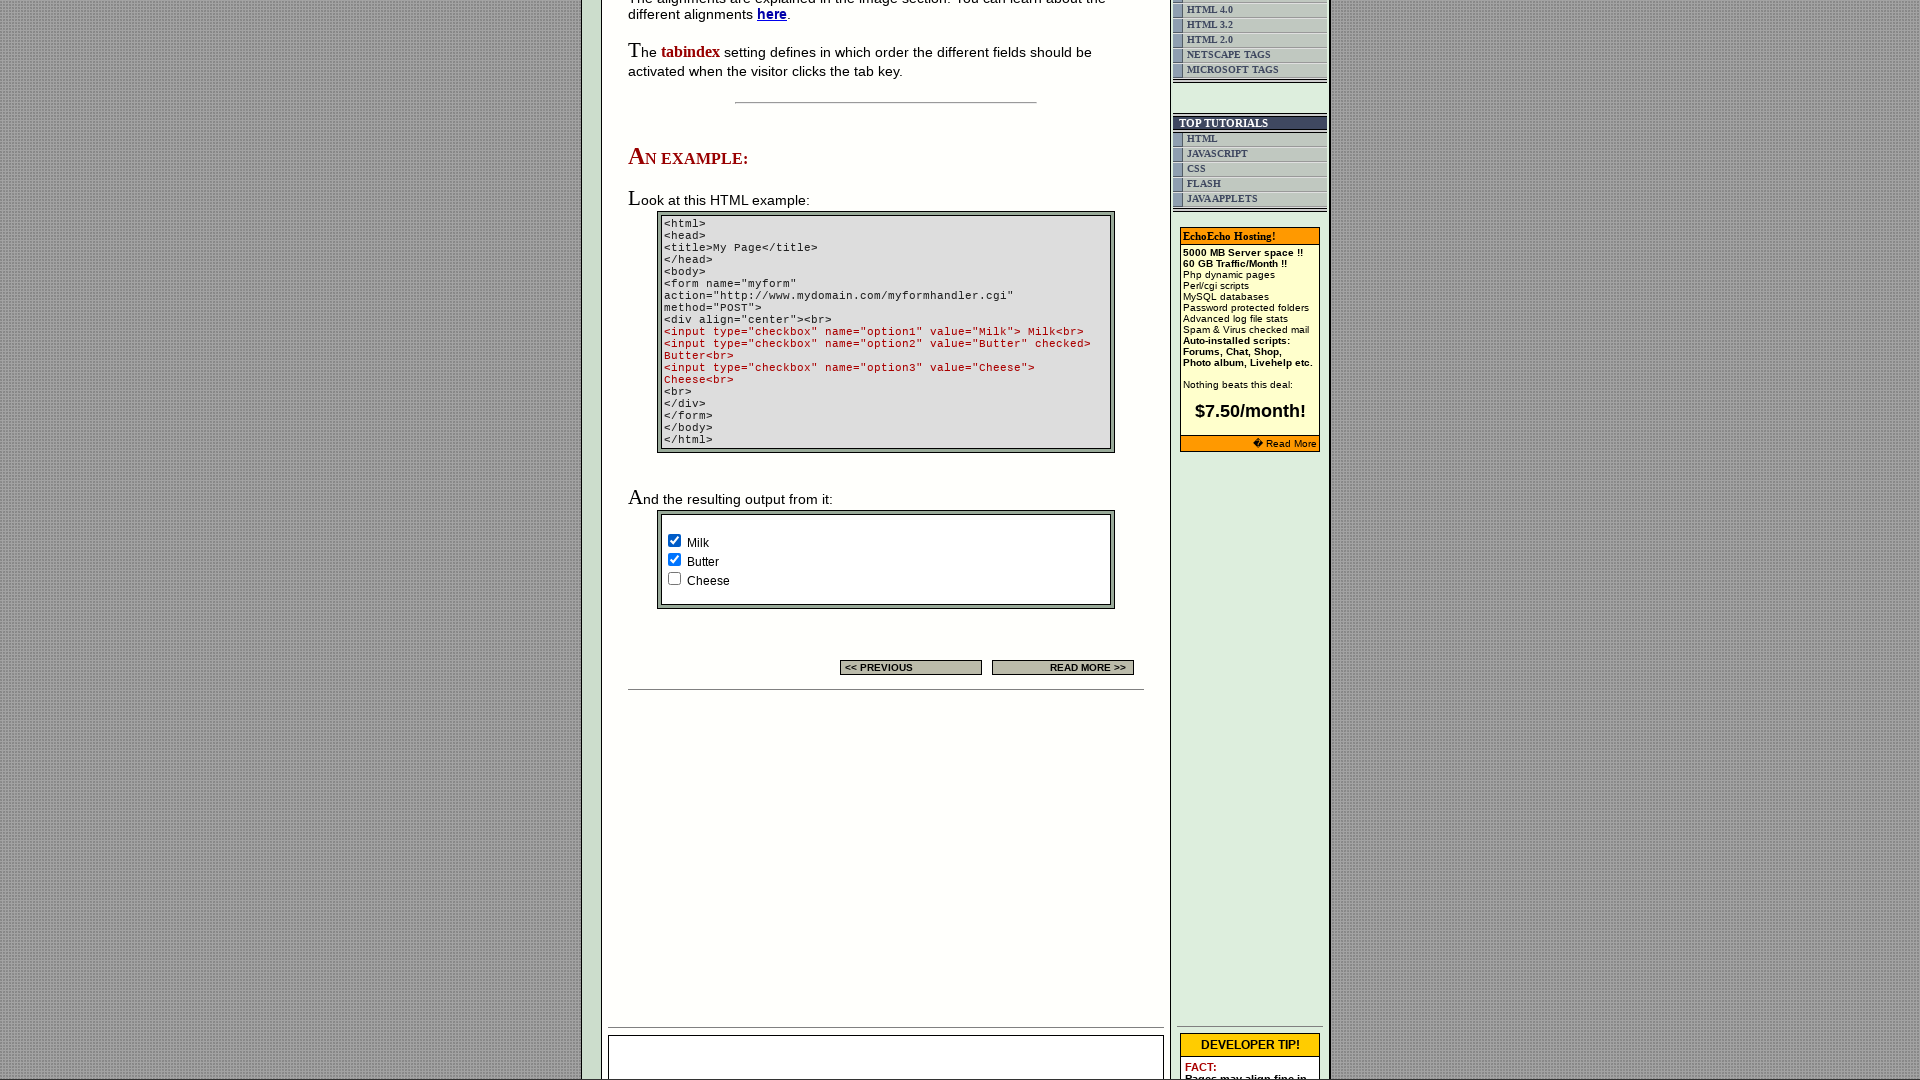

Clicked checkbox 2 of 3 at (674, 560) on xpath=//html/body/div[2]/table[9]/tbody/tr/td[4]/table/tbody/tr/td/div/span/form
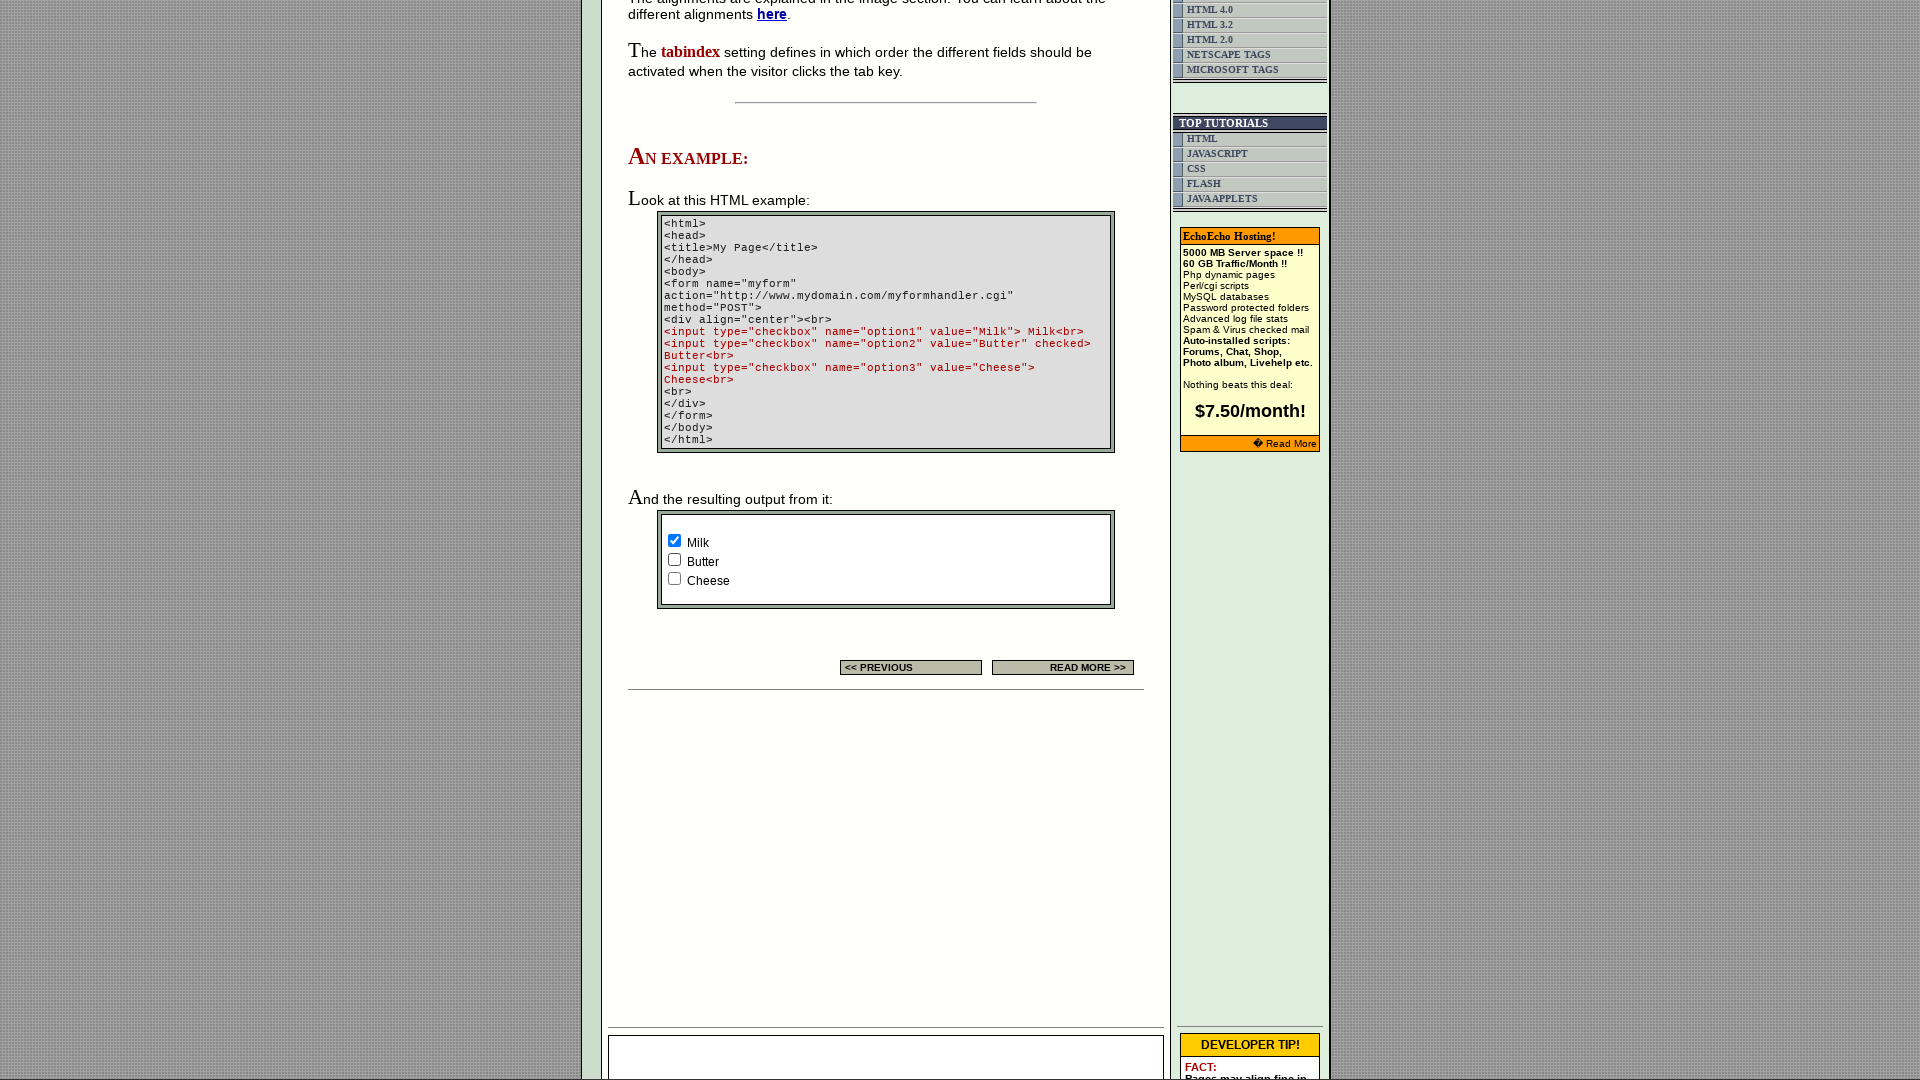

Clicked checkbox 3 of 3 at (674, 578) on xpath=//html/body/div[2]/table[9]/tbody/tr/td[4]/table/tbody/tr/td/div/span/form
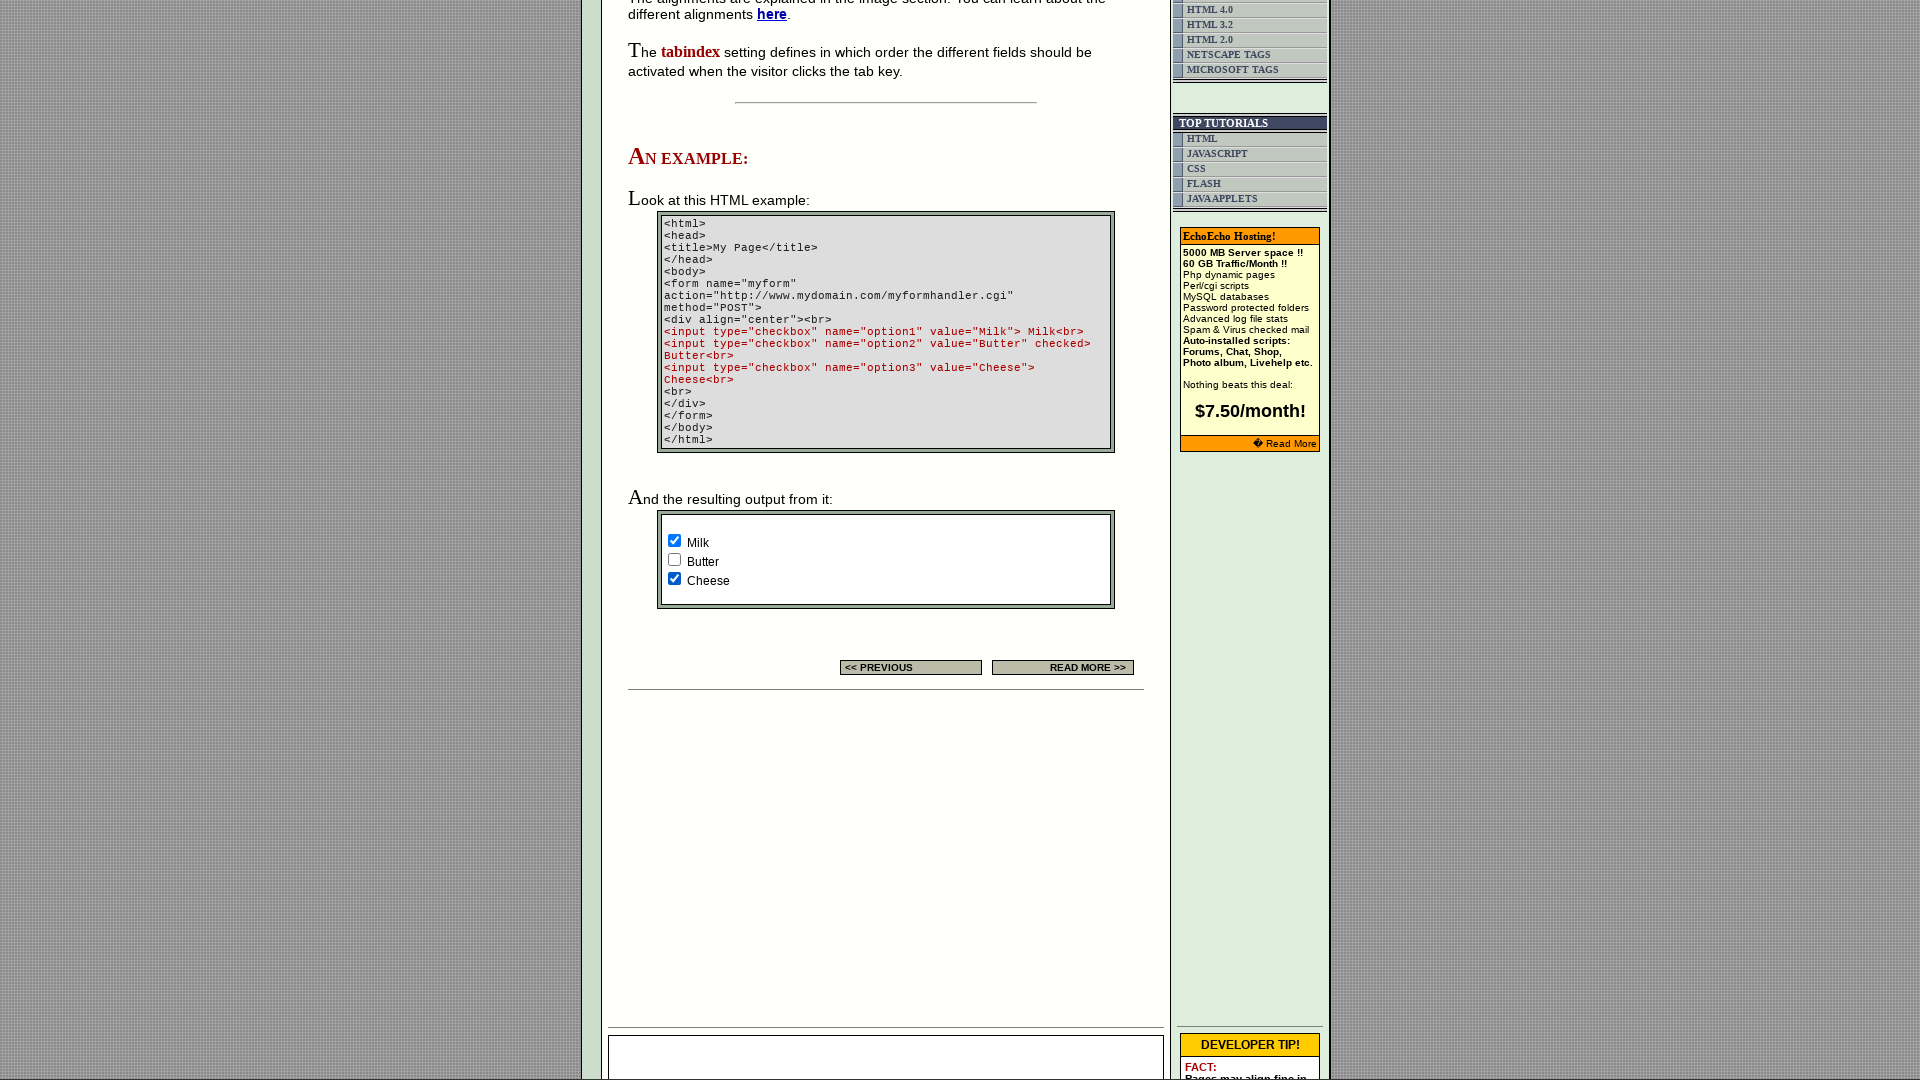

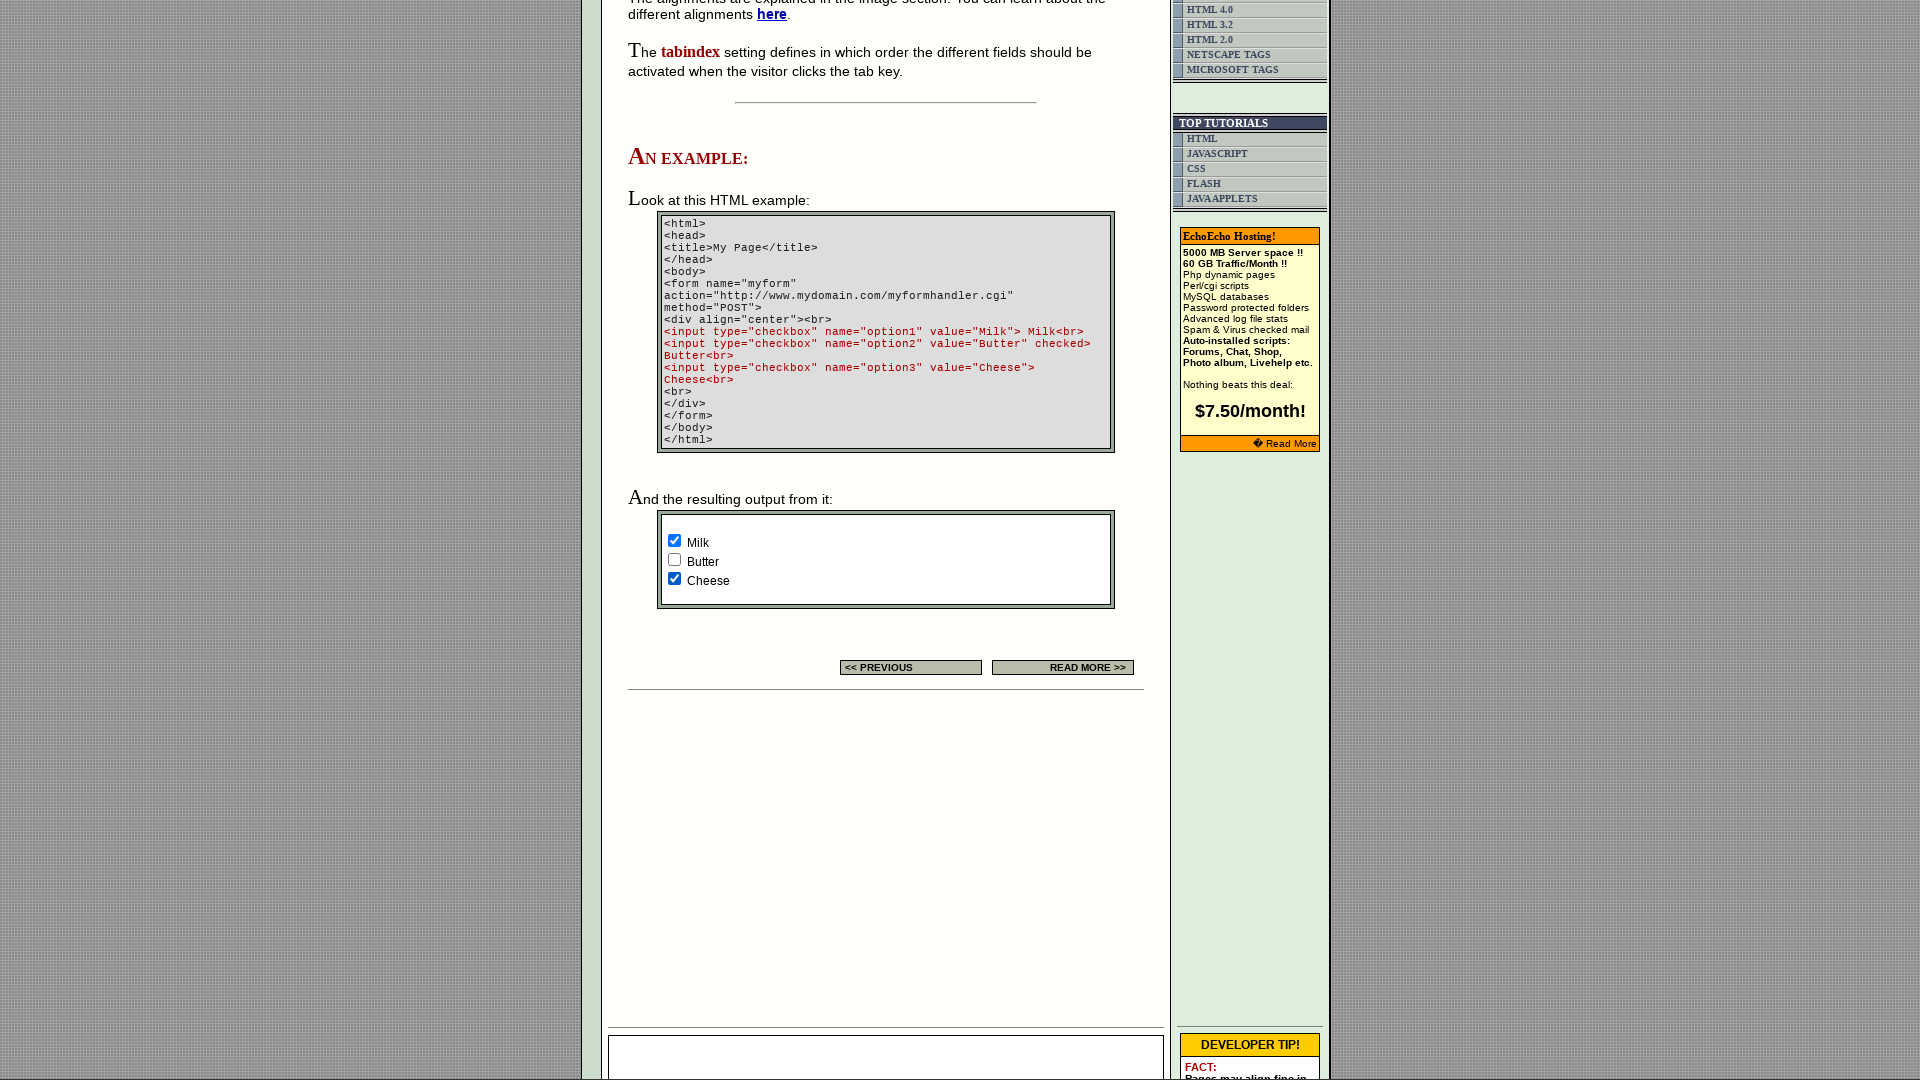